Tests filling out a simple form with personal information (first name, last name, city, country) using various selector methods and submitting it.

Starting URL: http://suninjuly.github.io/simple_form_find_task.html

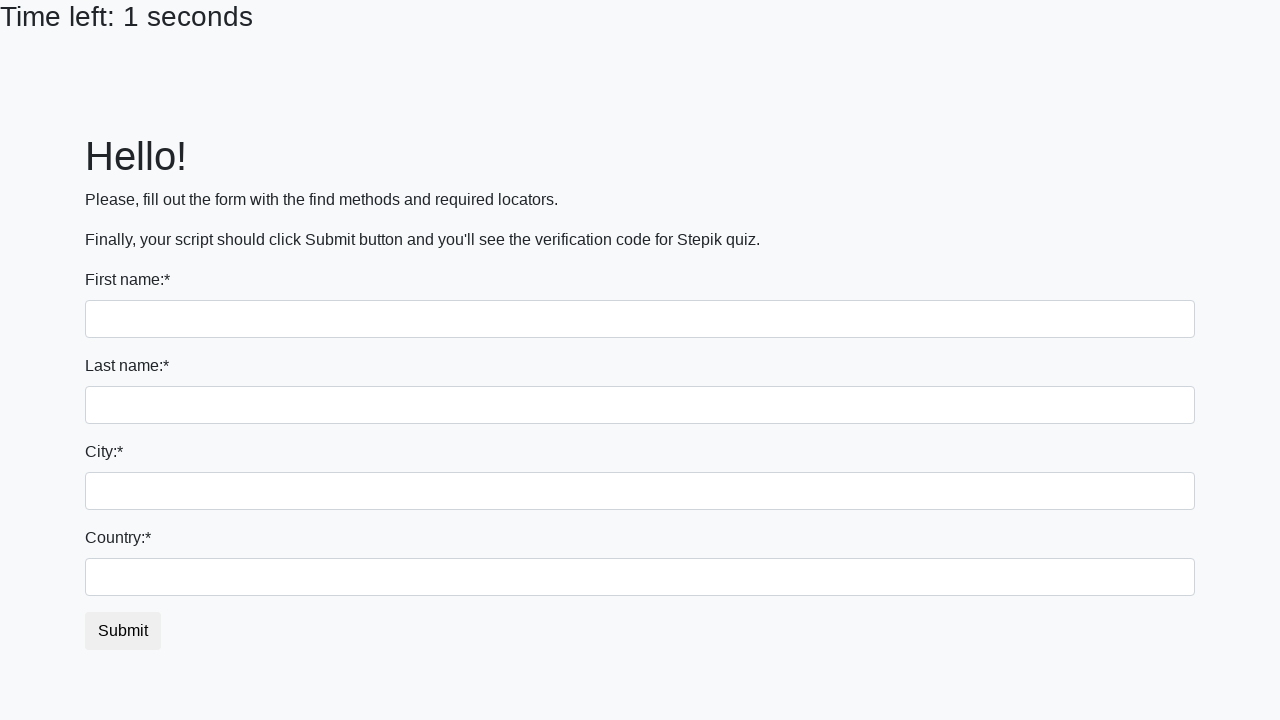

Filled first name field with 'Ivan' on input
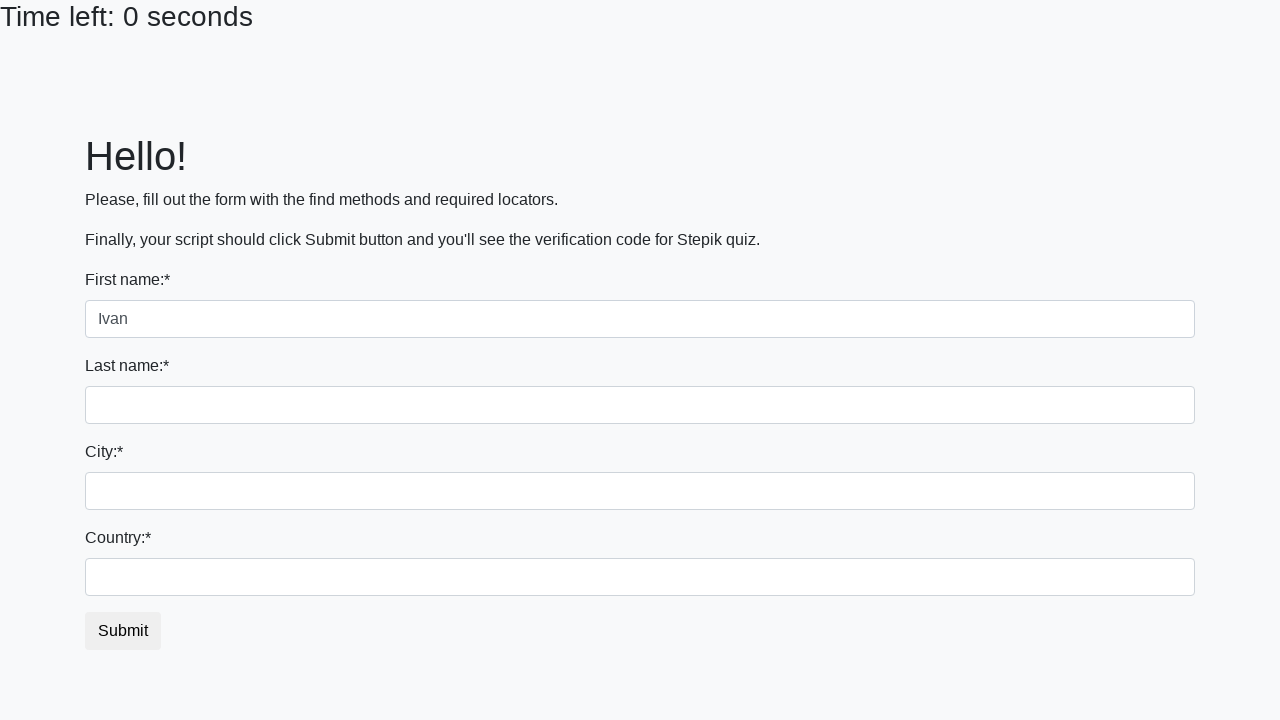

Filled last name field with 'Petrov' on input[name='last_name']
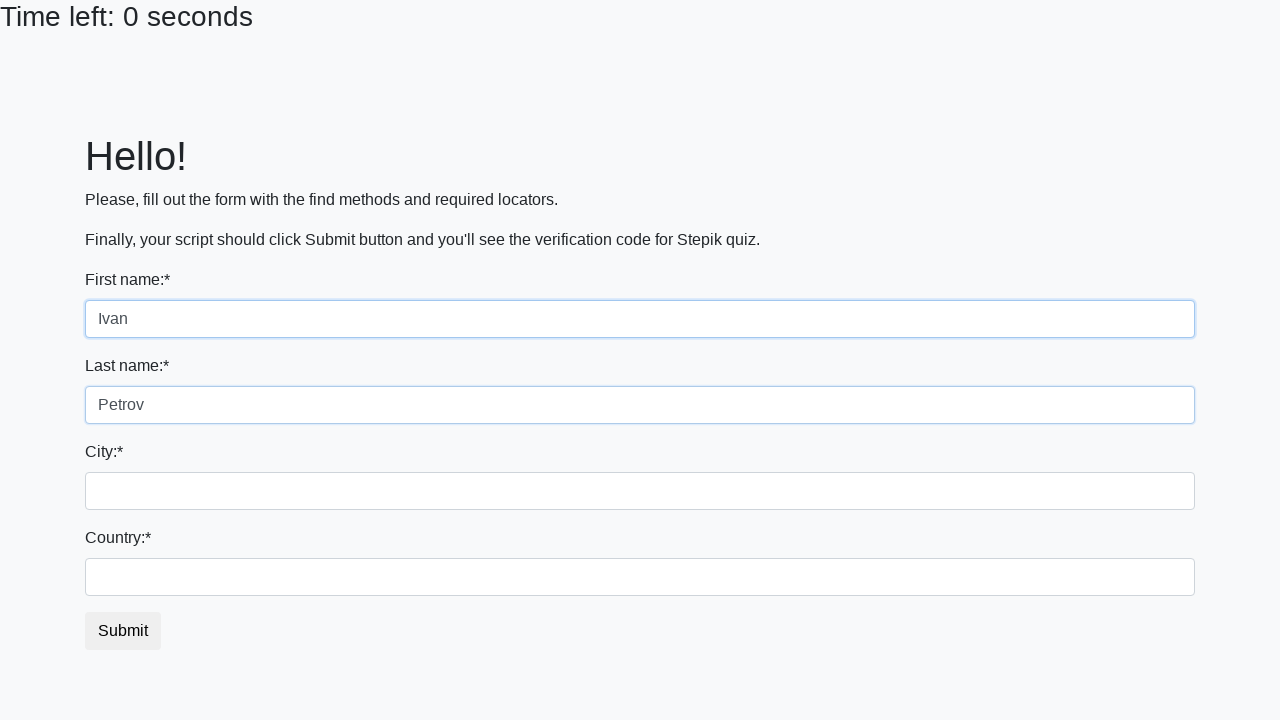

Filled city field with 'Smolensk' on .form-control.city
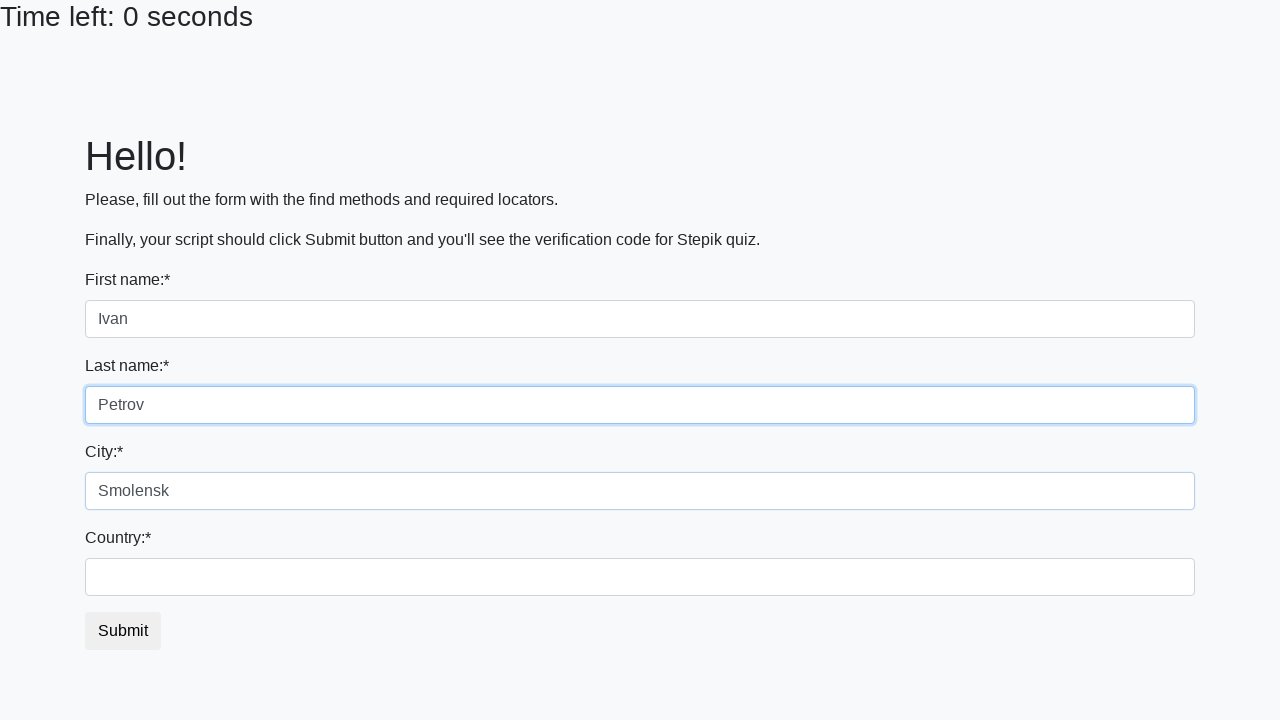

Filled country field with 'Russia' on #country
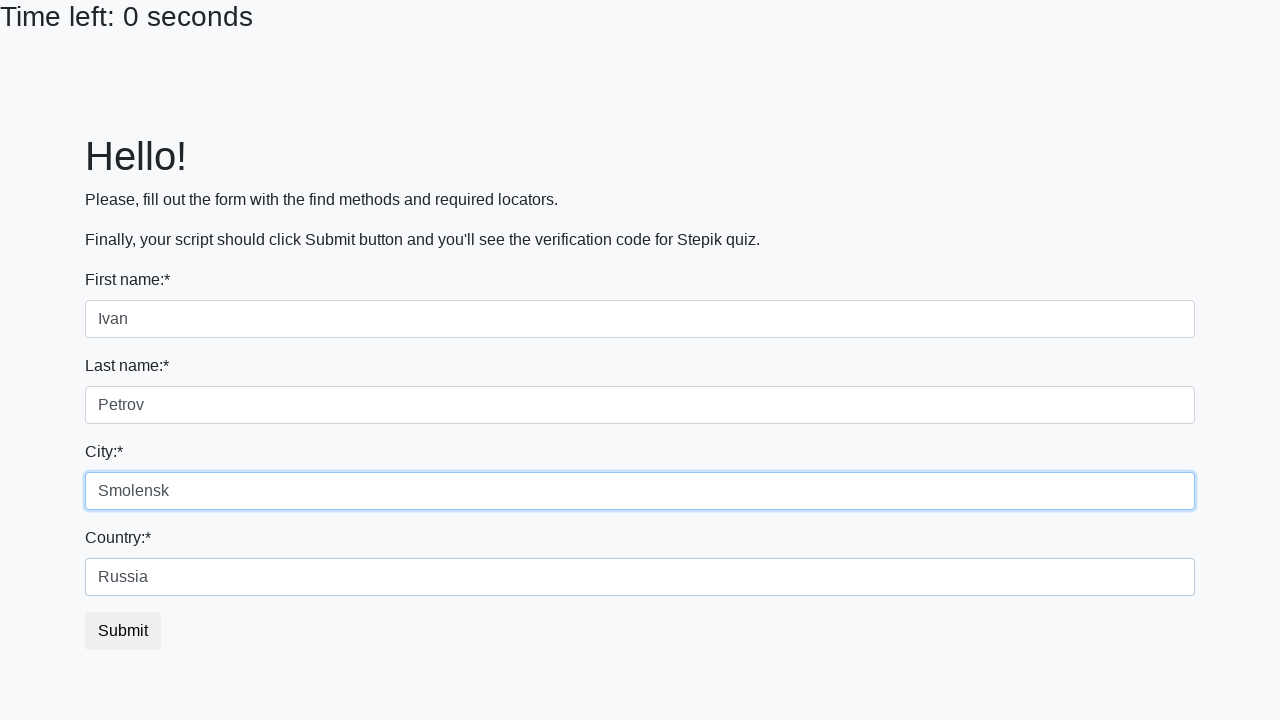

Clicked submit button to submit the form at (123, 631) on button.btn
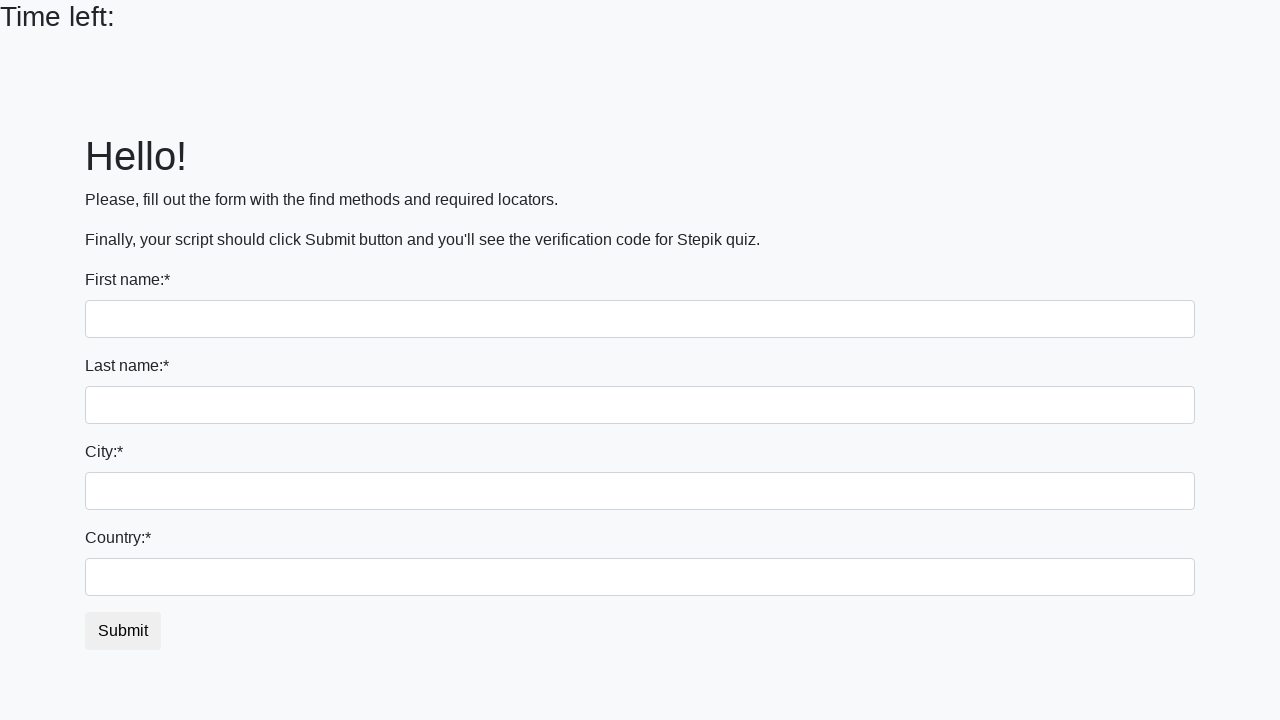

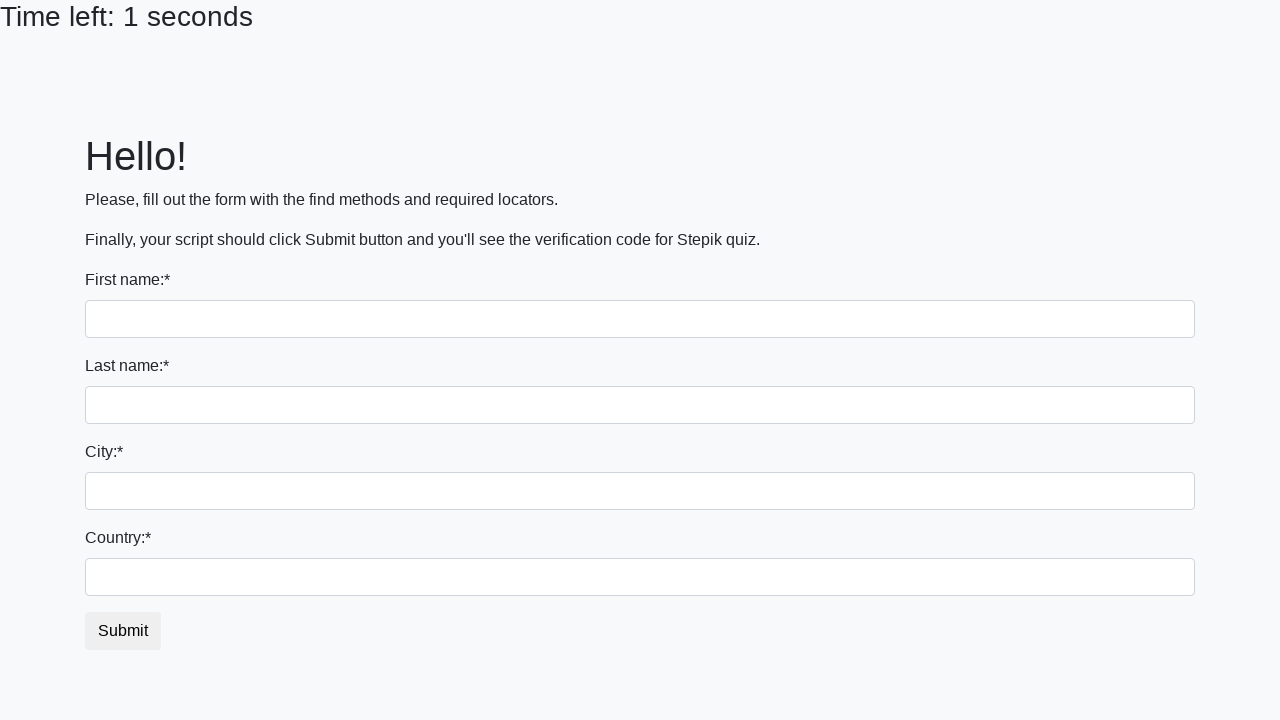